Tests interacting with an iframe by switching to it and modifying the text content inside a TinyMCE editor.

Starting URL: https://the-internet.herokuapp.com/iframe

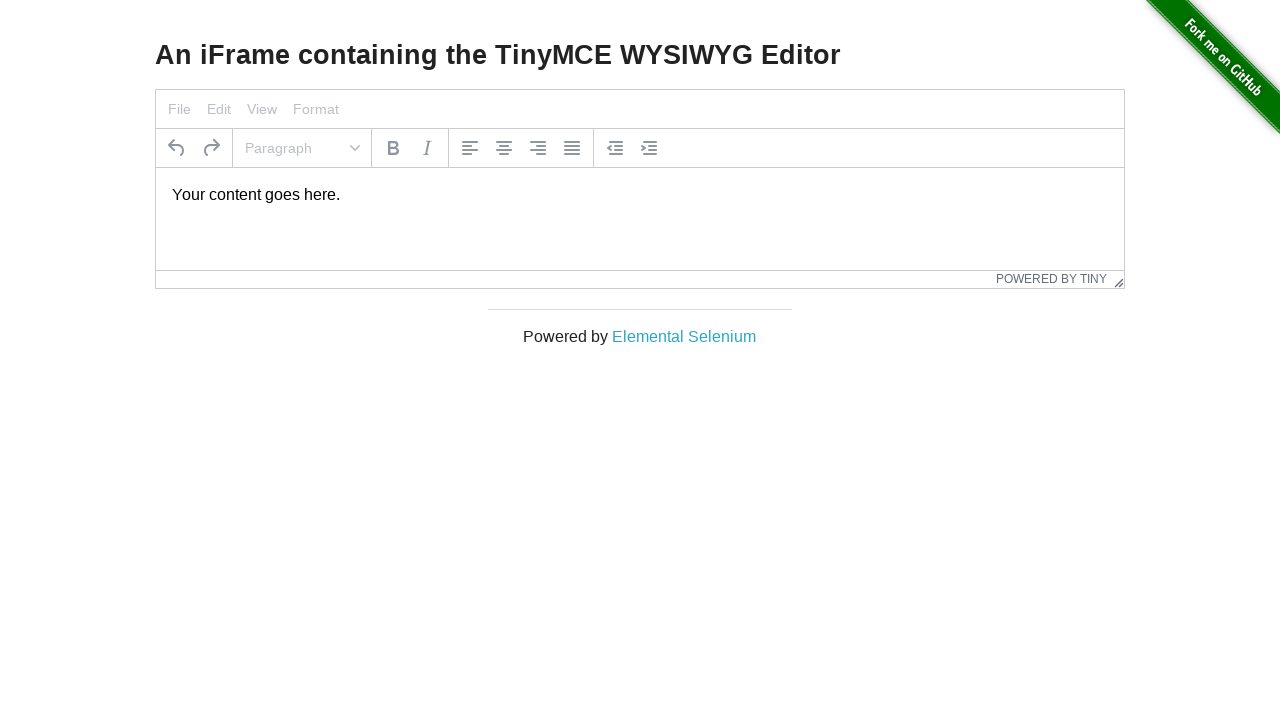

Located iframe element containing TinyMCE editor on button:has-text('×')
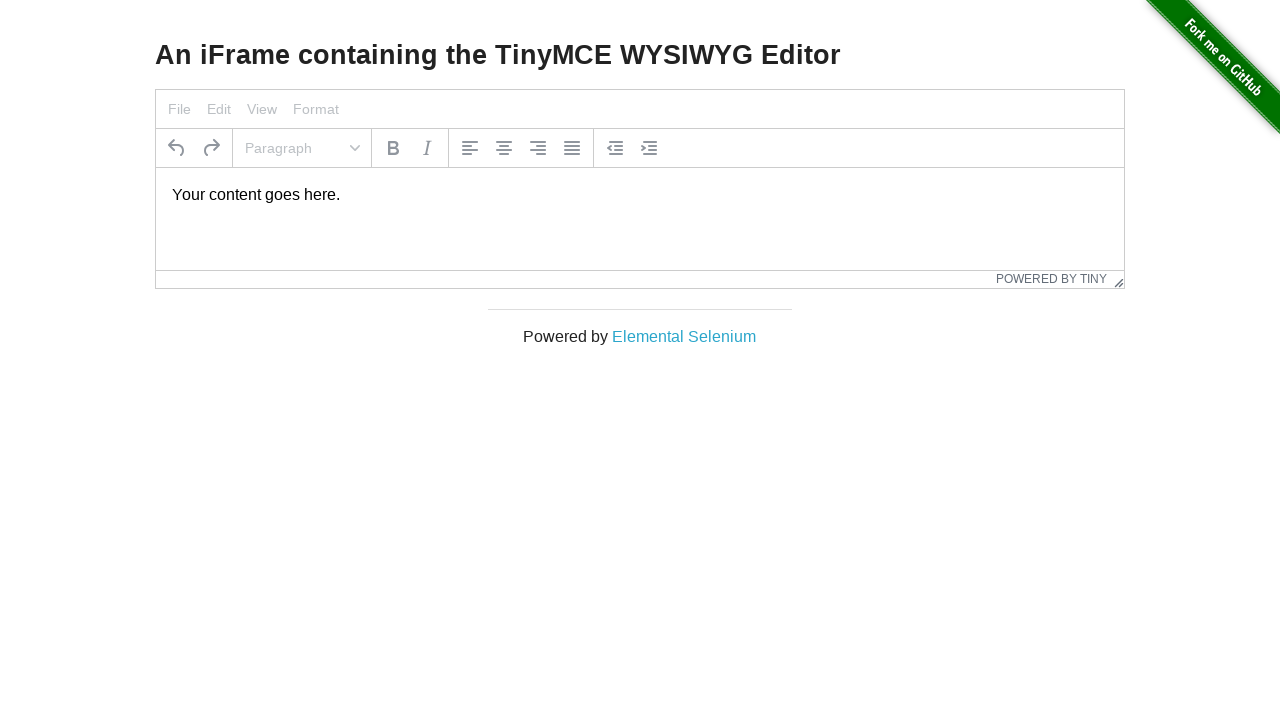

Waited for TinyMCE text area to become visible
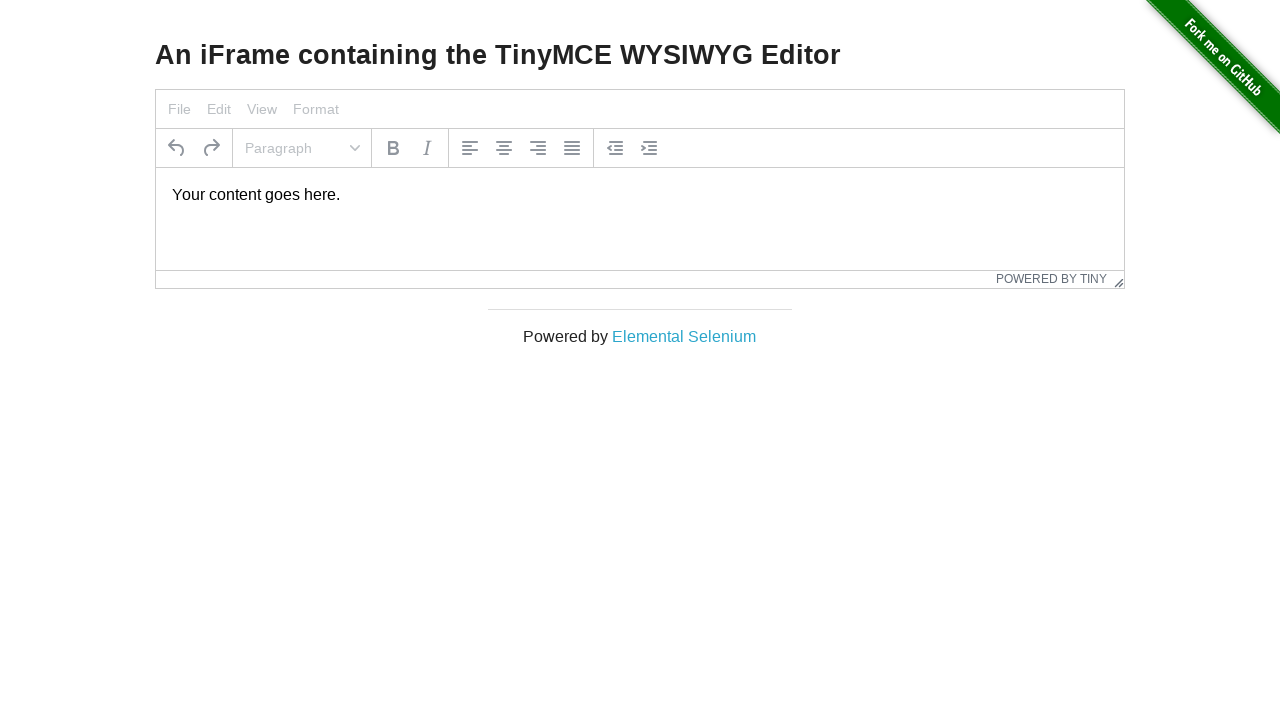

Modified TinyMCE editor content to 'Hello World!'
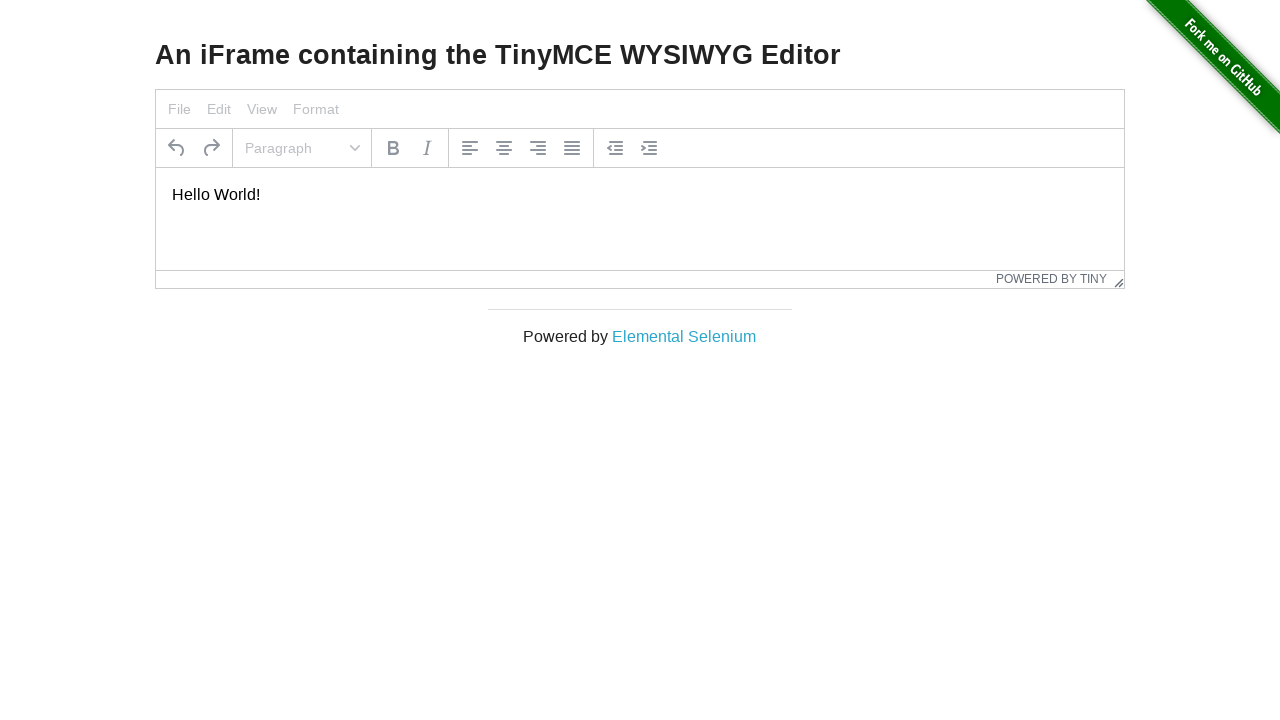

Waited 1 second to verify content change
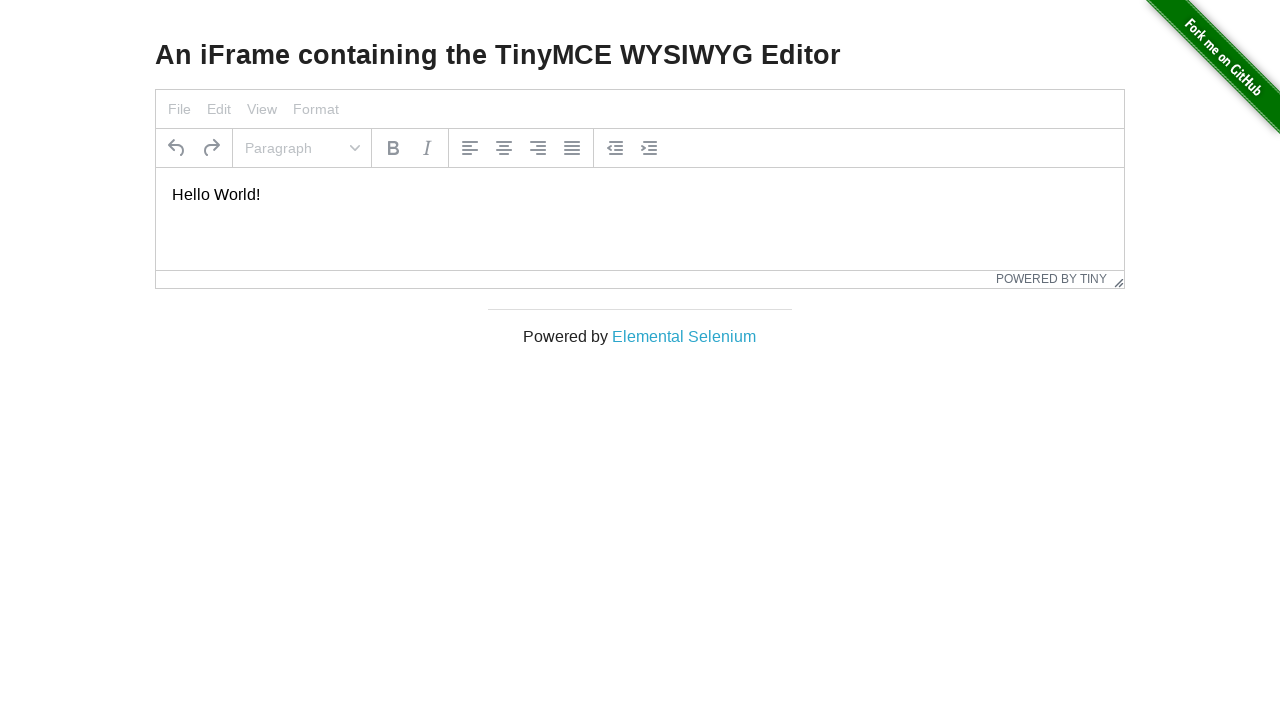

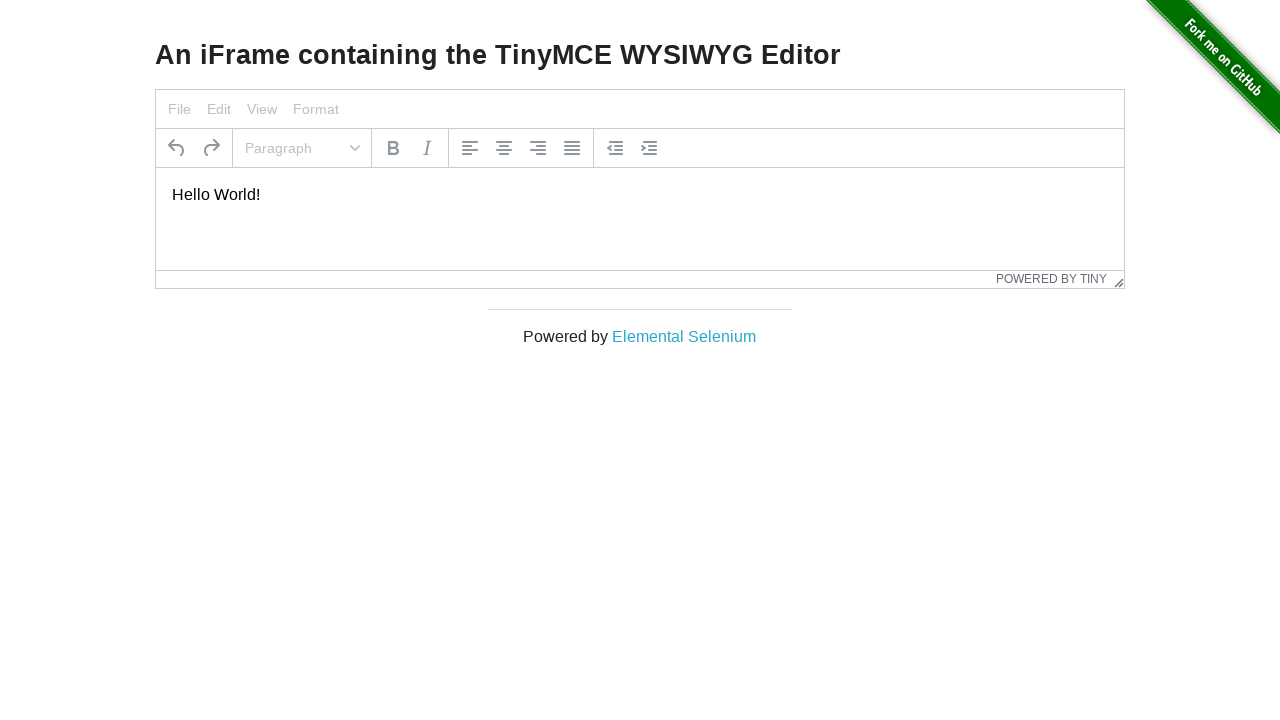